Tests login form validation when email field is left empty

Starting URL: https://nguyetviet.io.vn

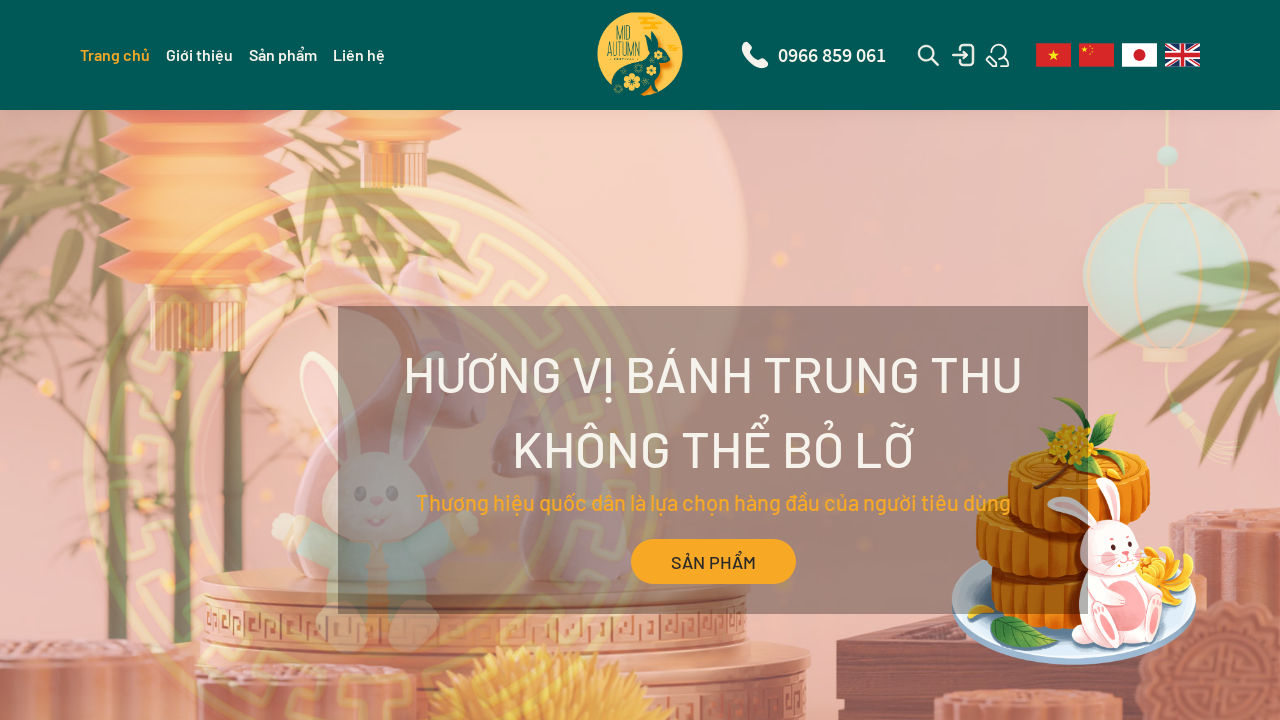

Clicked login button on homepage at (963, 55) on a[href='/auth/login']
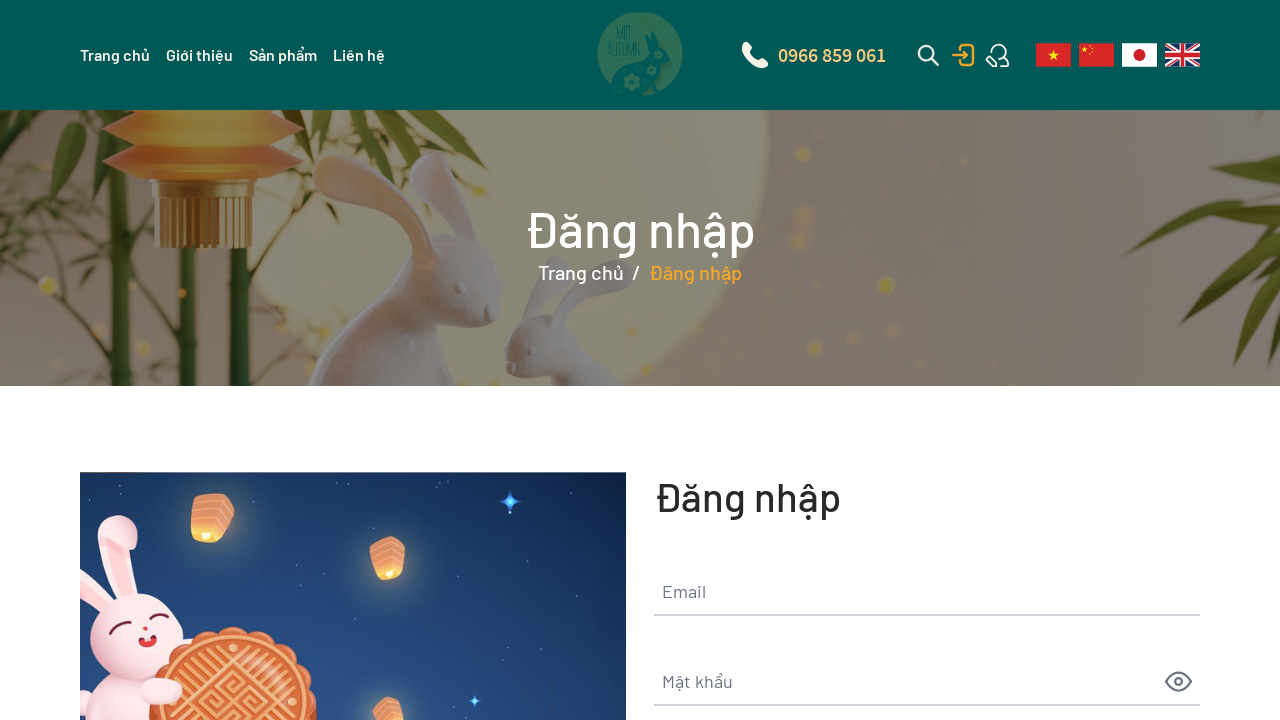

Filled password field with 'TestPass123', leaving email empty on #\:r1\:
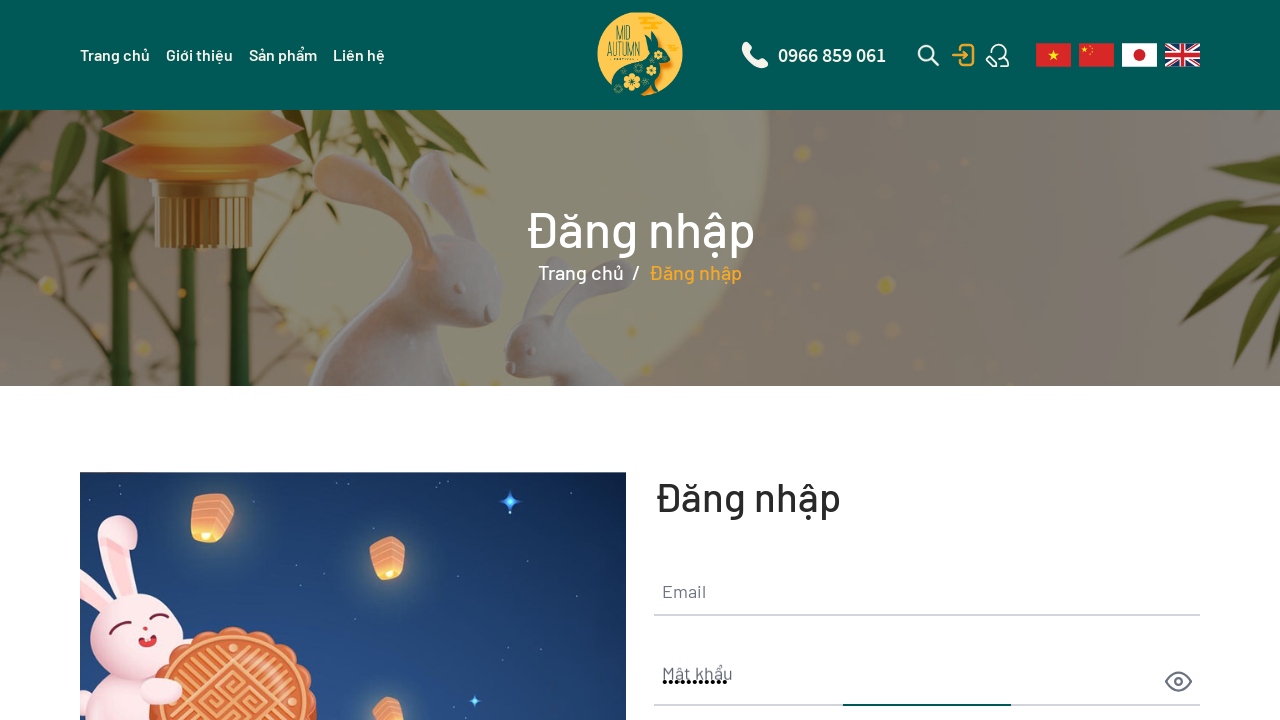

Clicked submit button to attempt login at (732, 360) on button[type='submit'] span.text-inherit
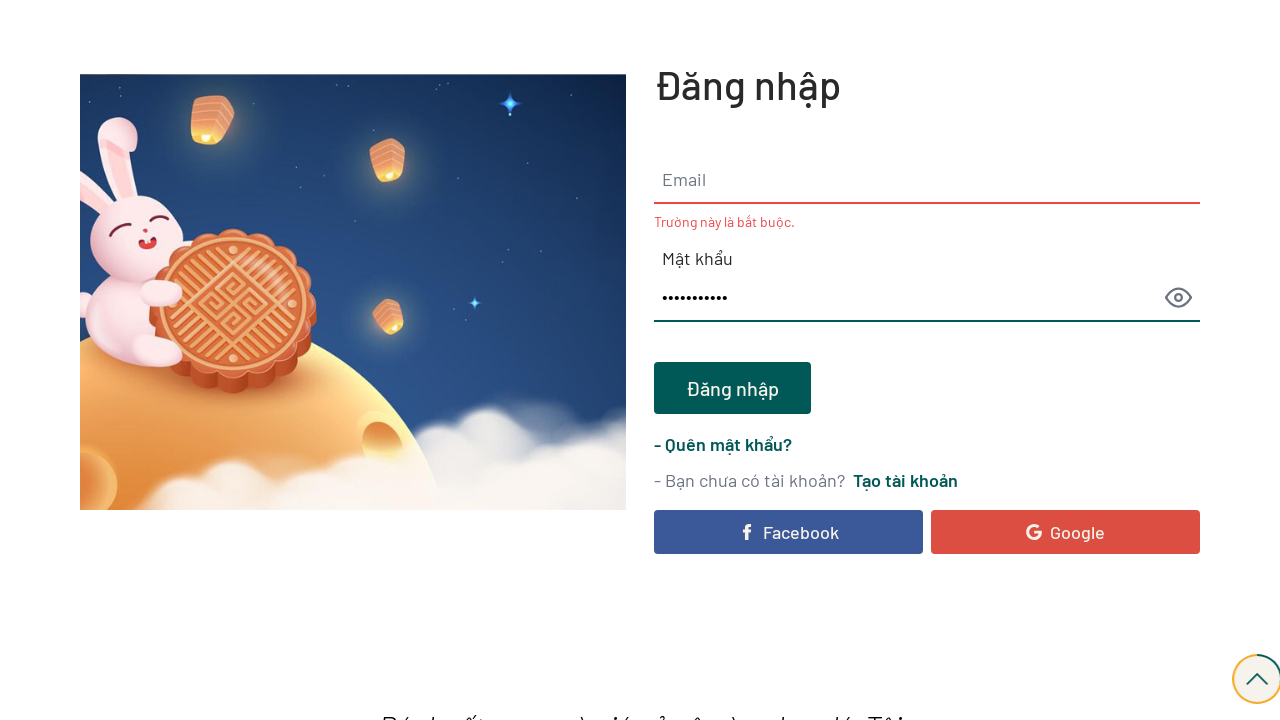

Email field validation error appeared
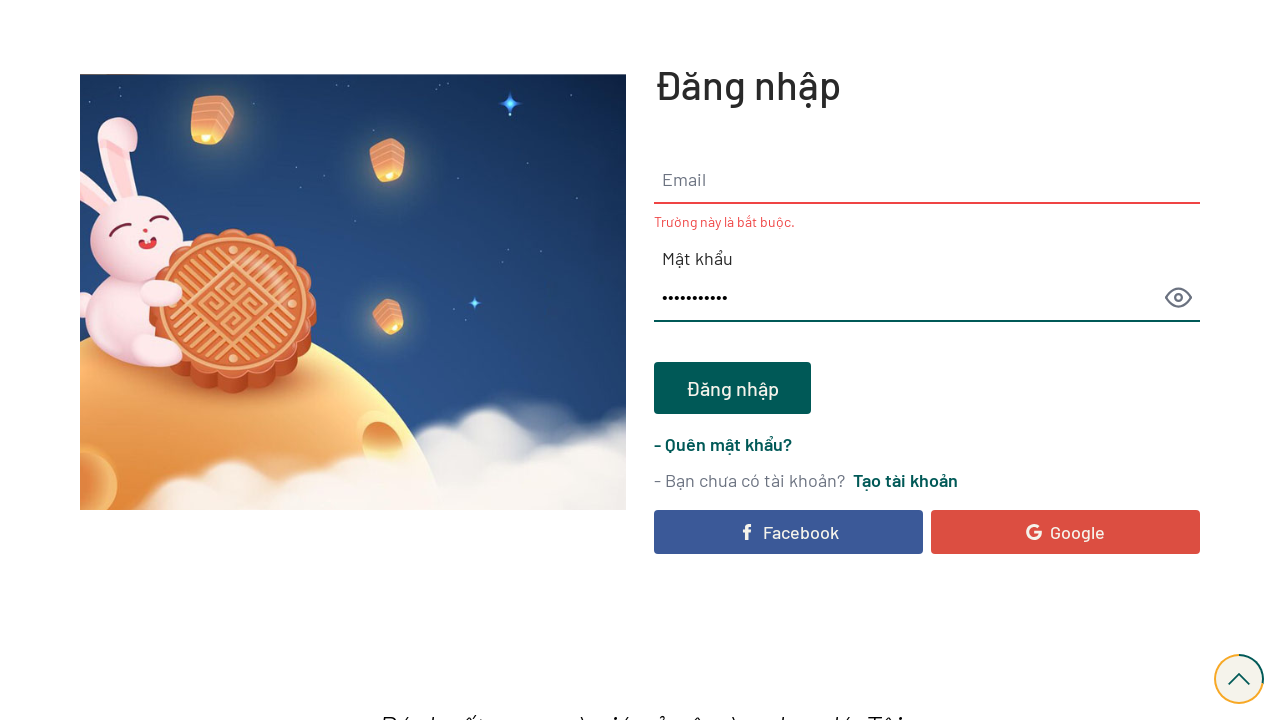

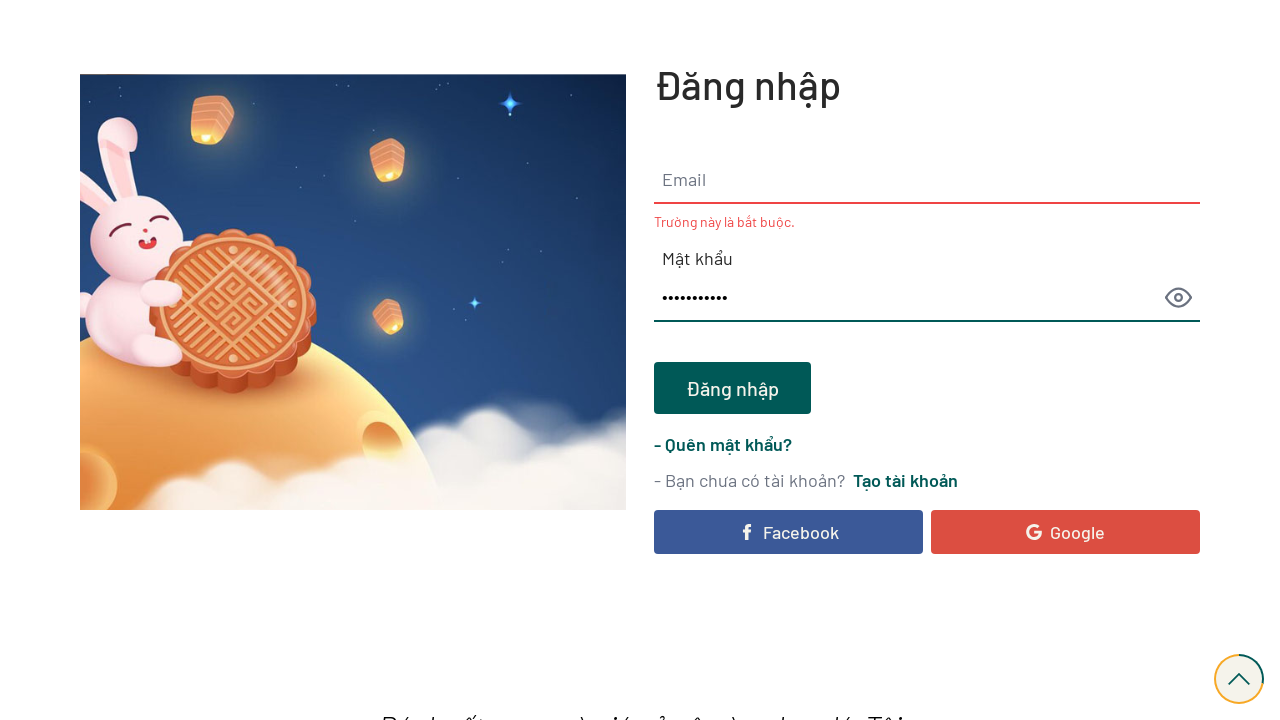